Tests JavaScript alert handling by clicking a confirm button that triggers an alert dialog on the DemoQA alerts page

Starting URL: https://demoqa.com/alerts

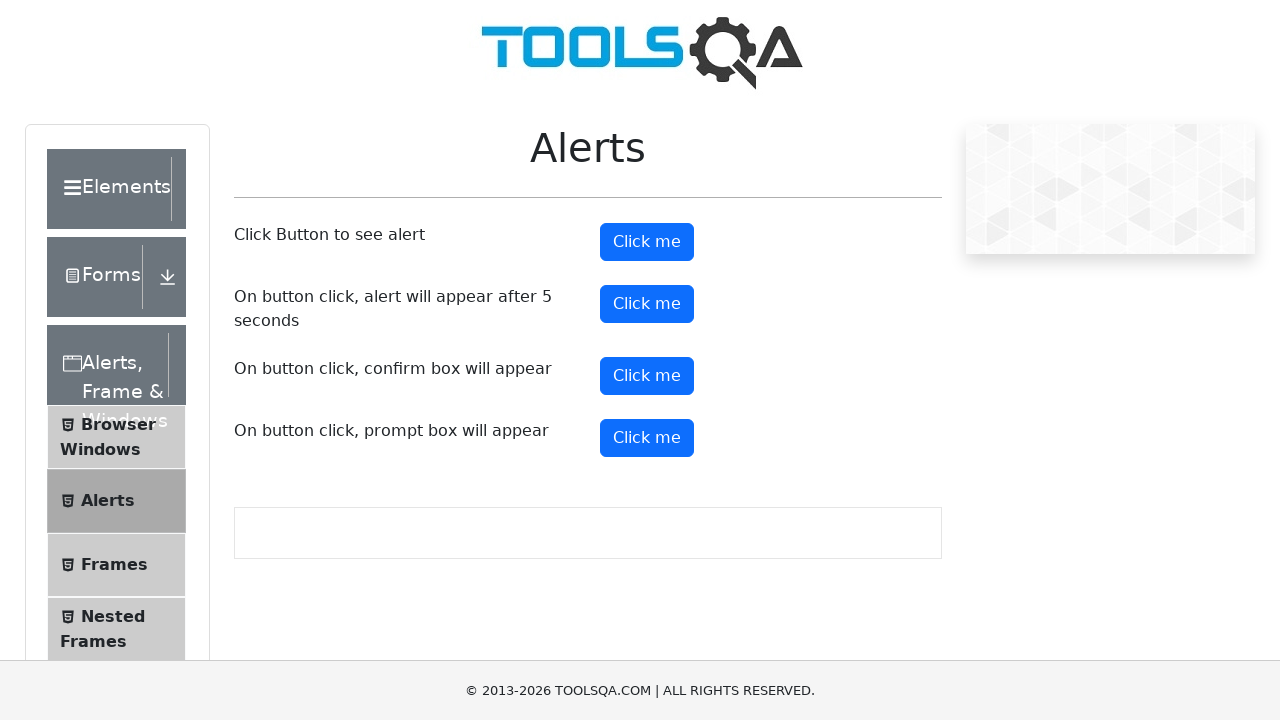

Set up dialog handler to accept confirm alerts
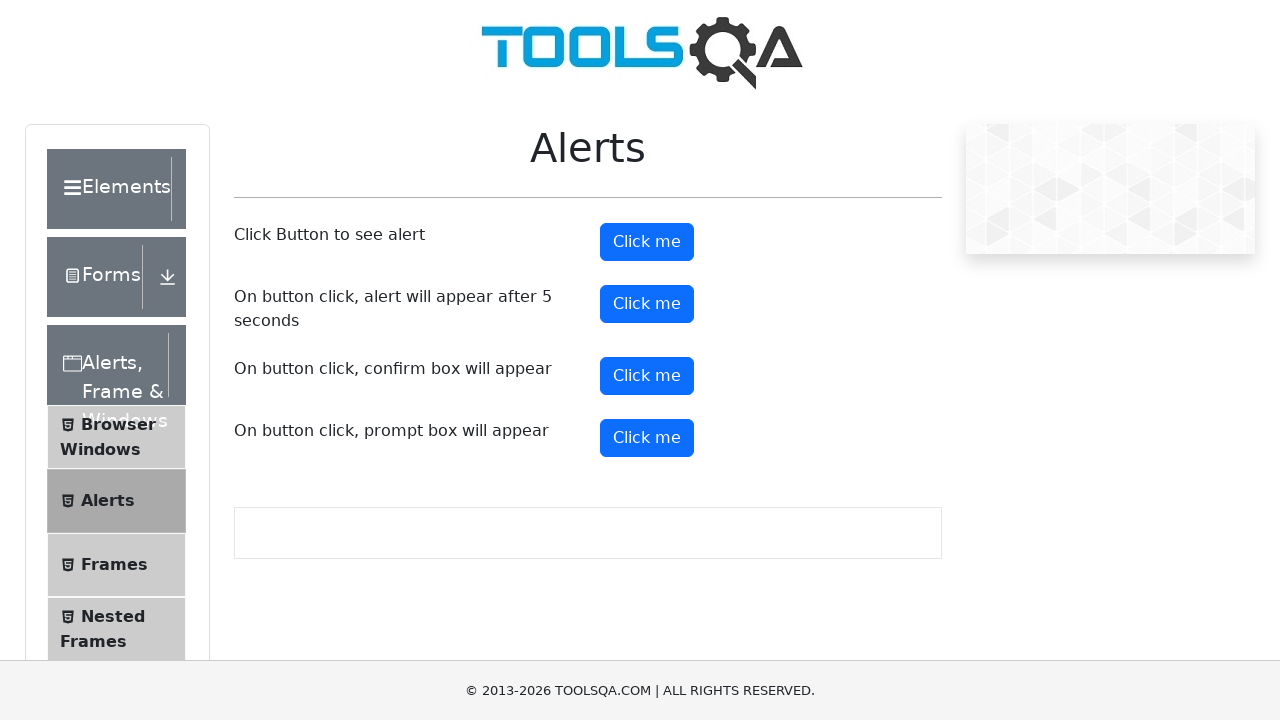

Clicked confirm button to trigger JavaScript alert dialog at (647, 376) on #confirmButton
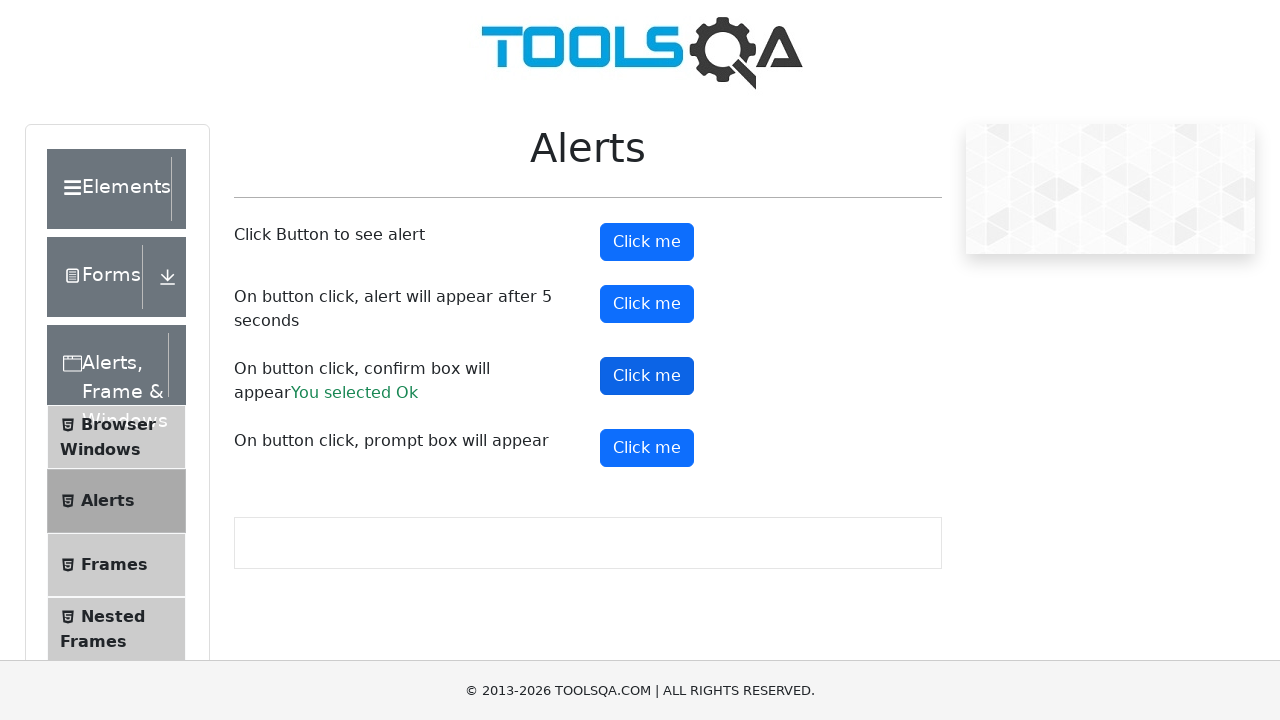

Waited for dialog interaction to complete
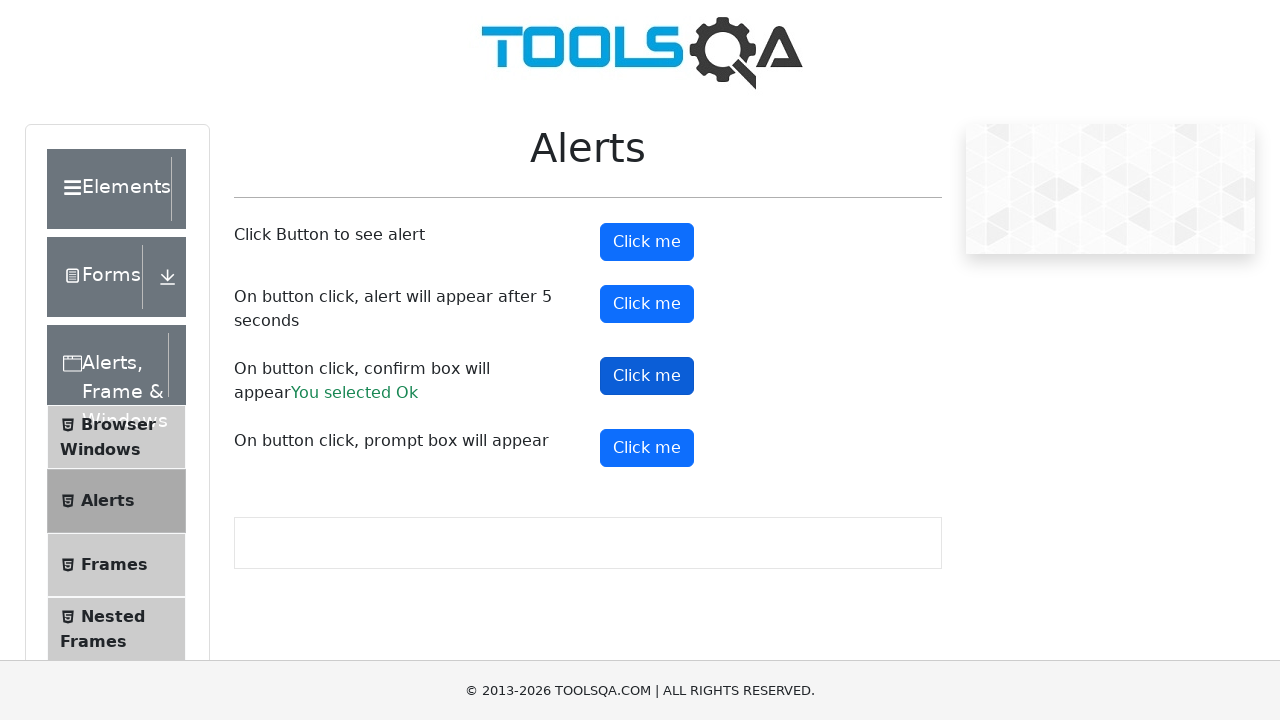

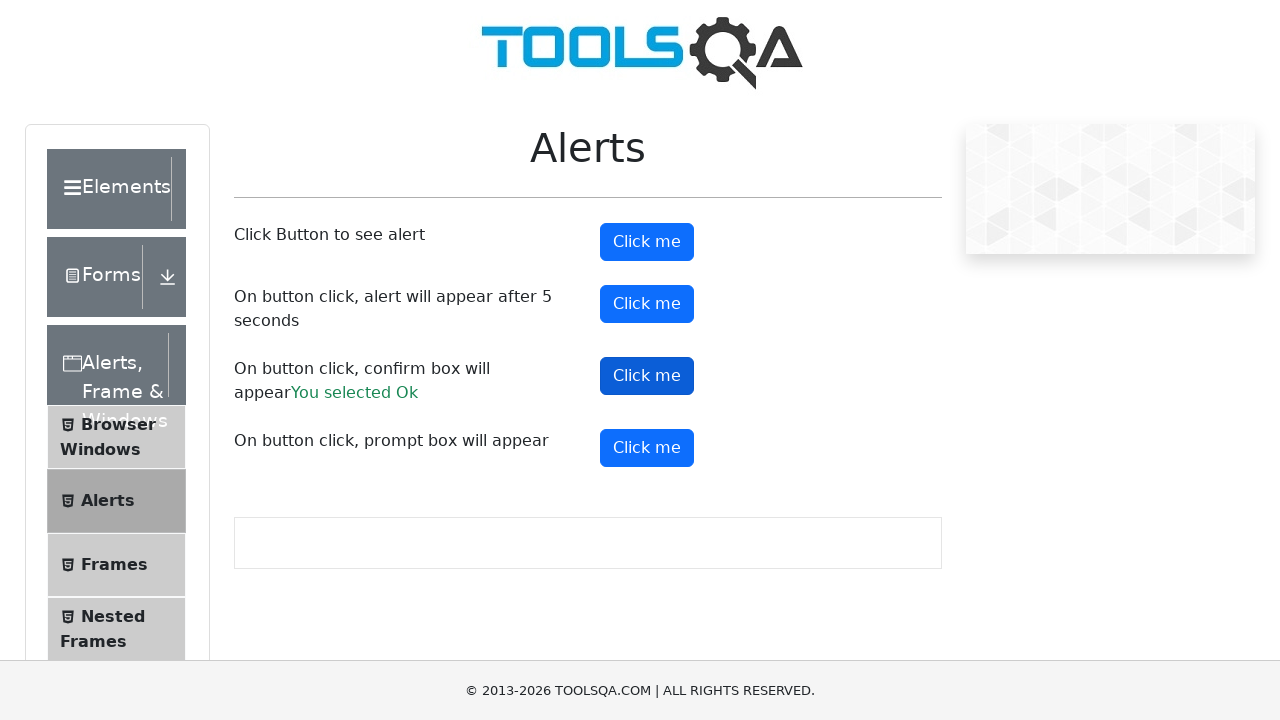